Tests clicking a button with a dynamic ID multiple times (3 iterations) on the UI Testing Playground to verify that elements with dynamic IDs can be located and clicked consistently.

Starting URL: http://uitestingplayground.com/dynamicid

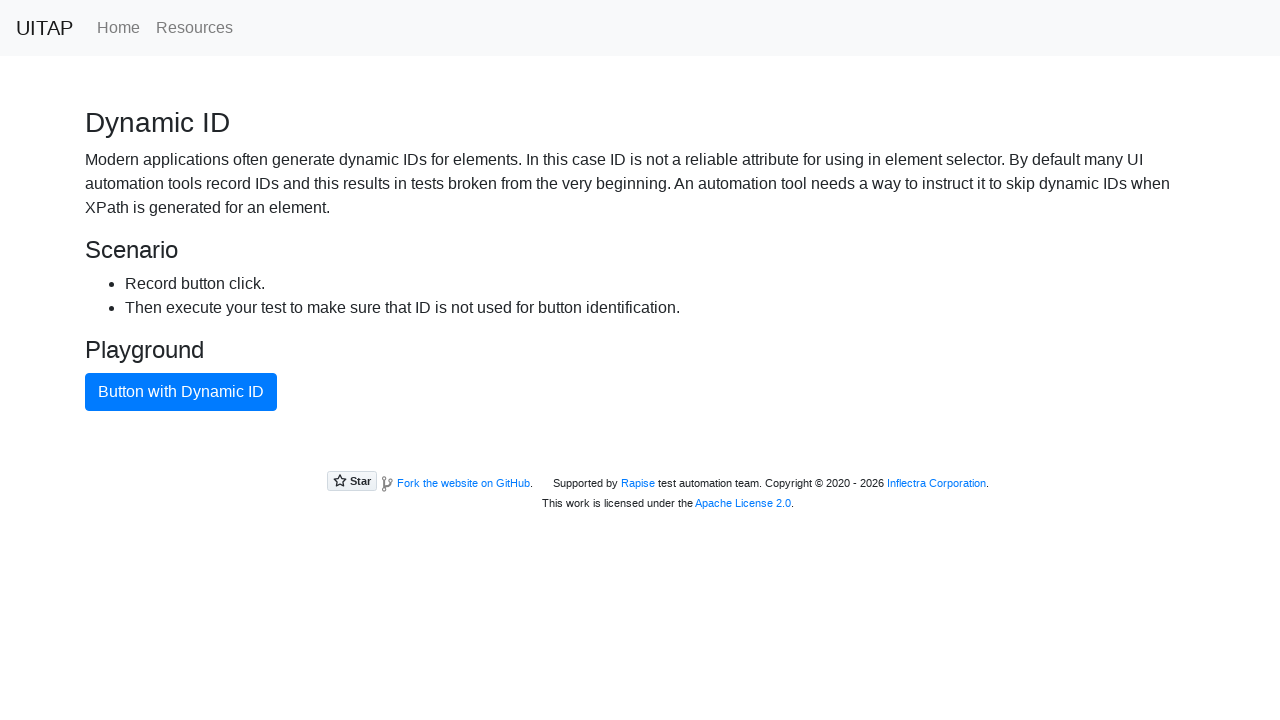

Navigated to UI Testing Playground dynamic ID page
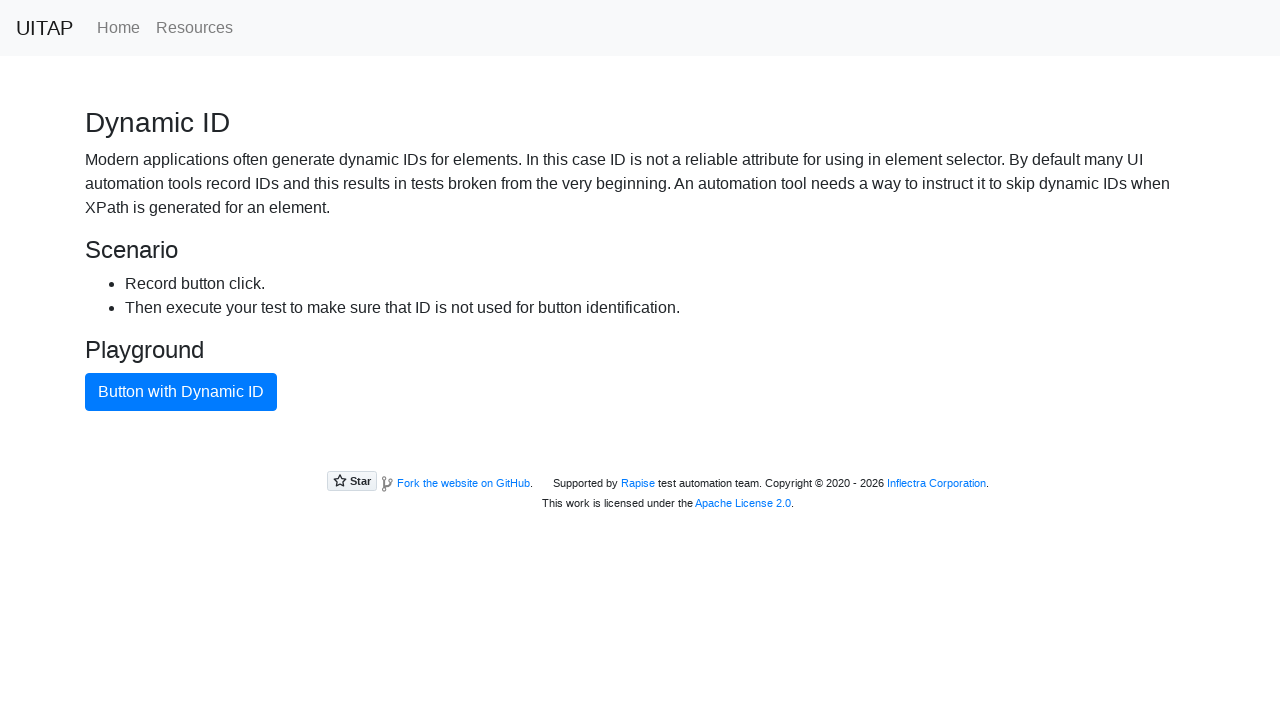

Clicked button with dynamic ID (iteration 1 of 3) at (181, 392) on xpath=//button[text()="Button with Dynamic ID"]
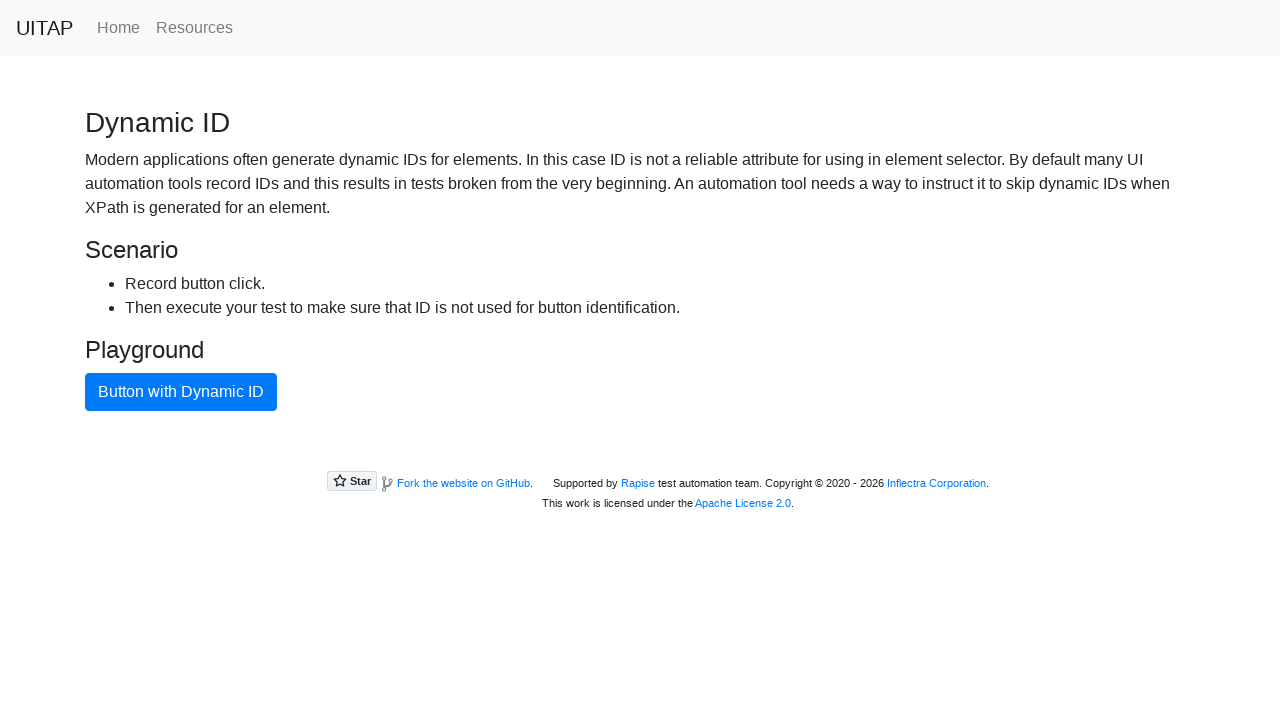

Waited 500ms before next click
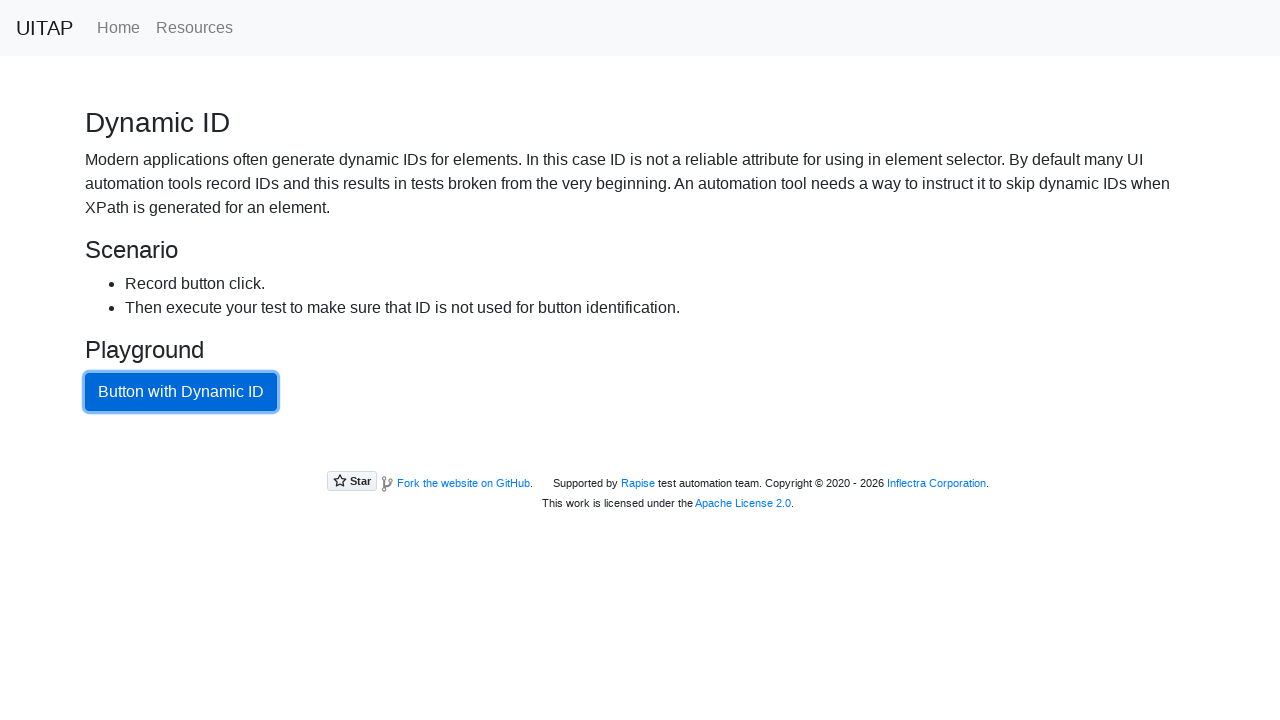

Clicked button with dynamic ID (iteration 2 of 3) at (181, 392) on xpath=//button[text()="Button with Dynamic ID"]
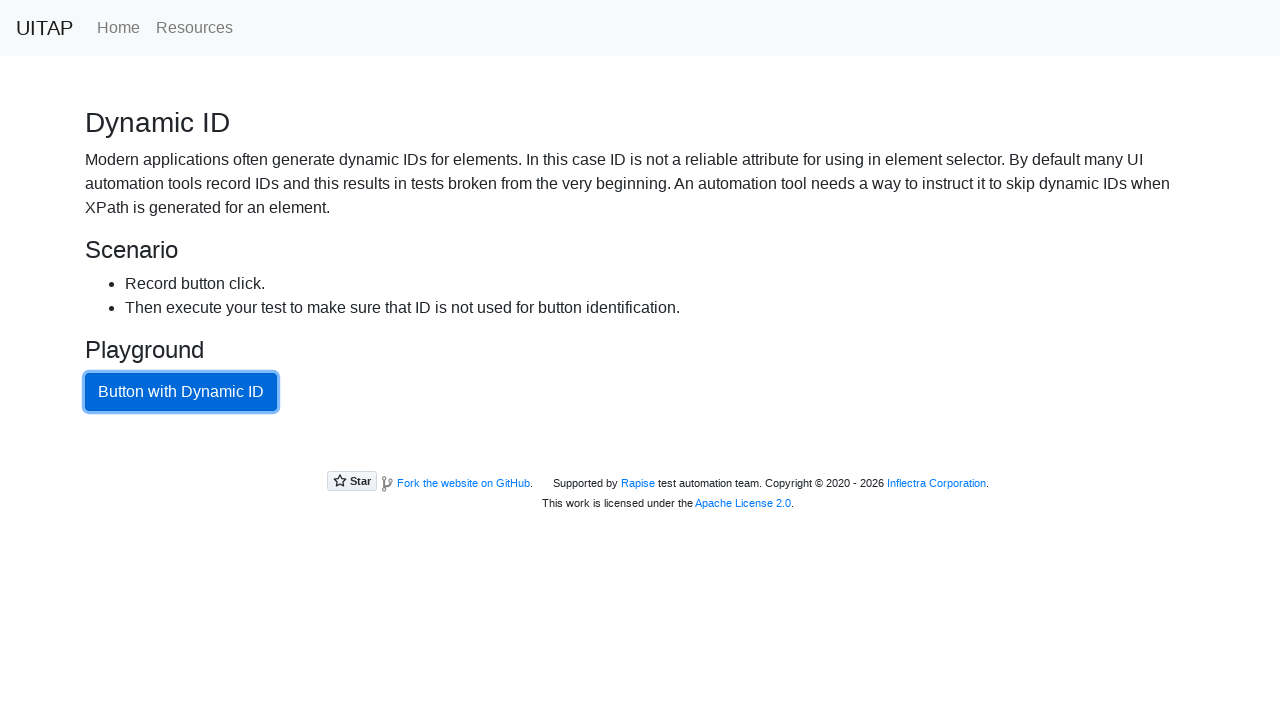

Waited 500ms before next click
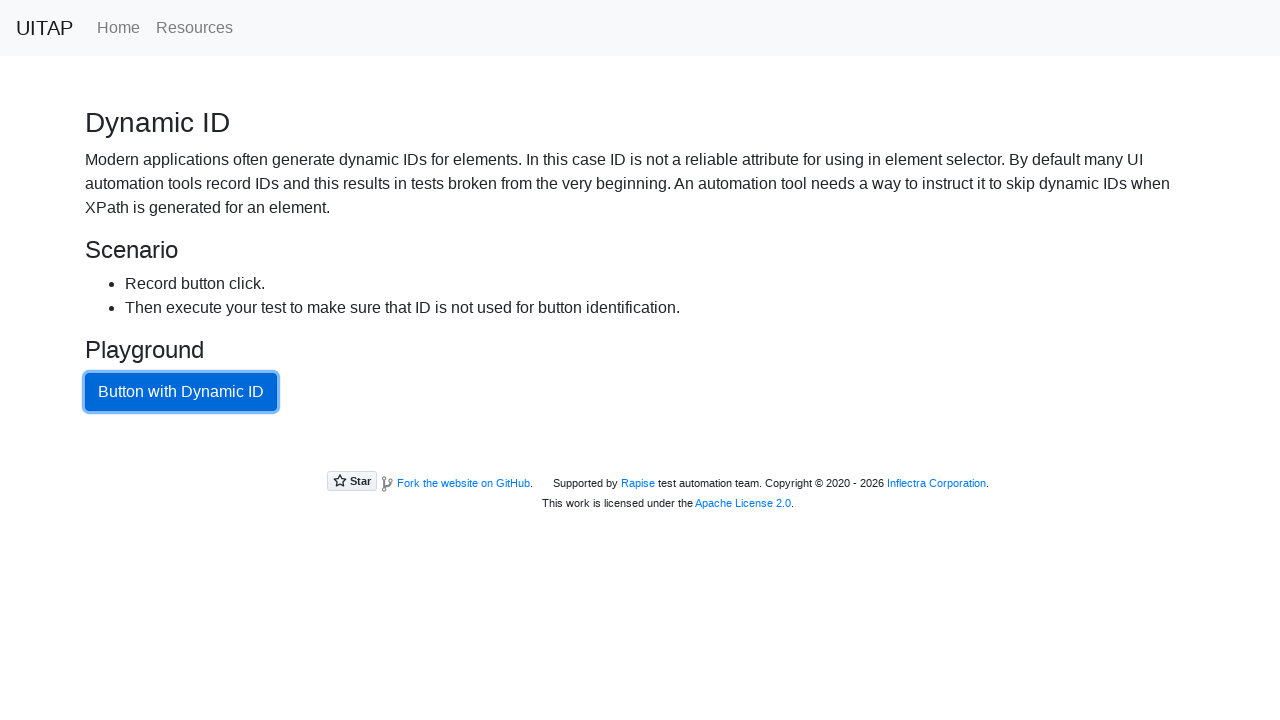

Clicked button with dynamic ID (iteration 3 of 3) at (181, 392) on xpath=//button[text()="Button with Dynamic ID"]
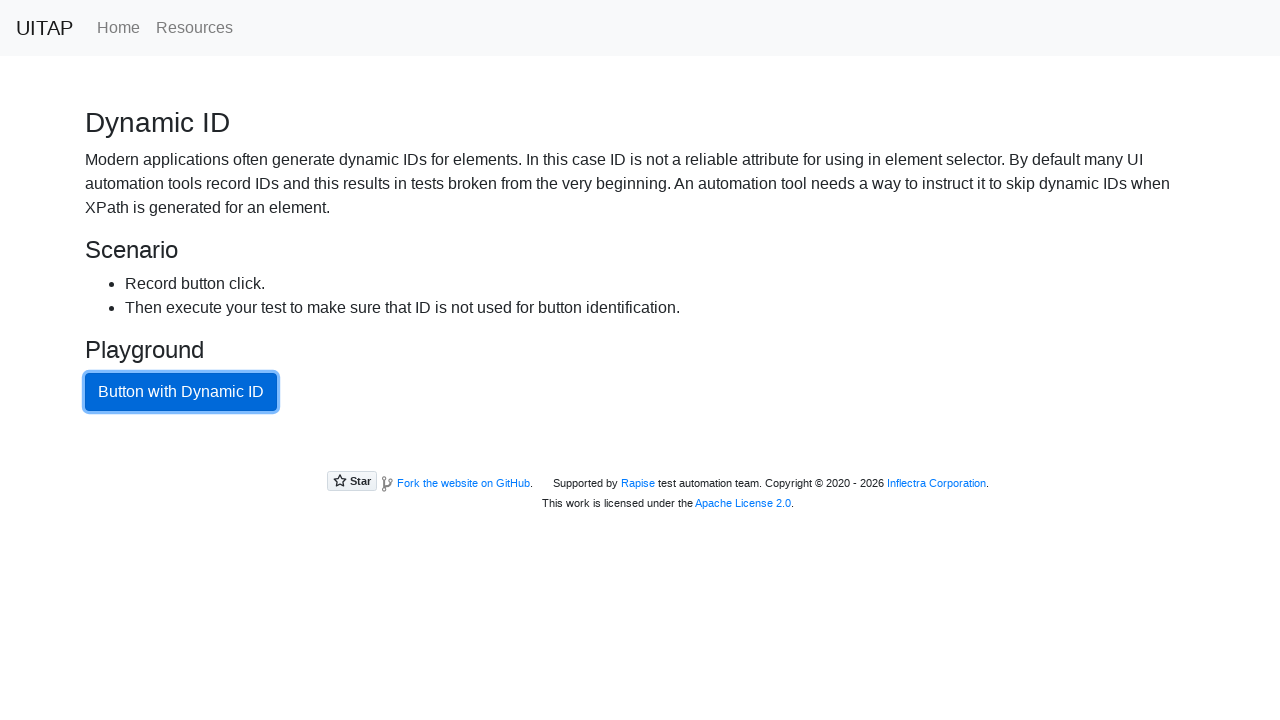

Waited 500ms before next click
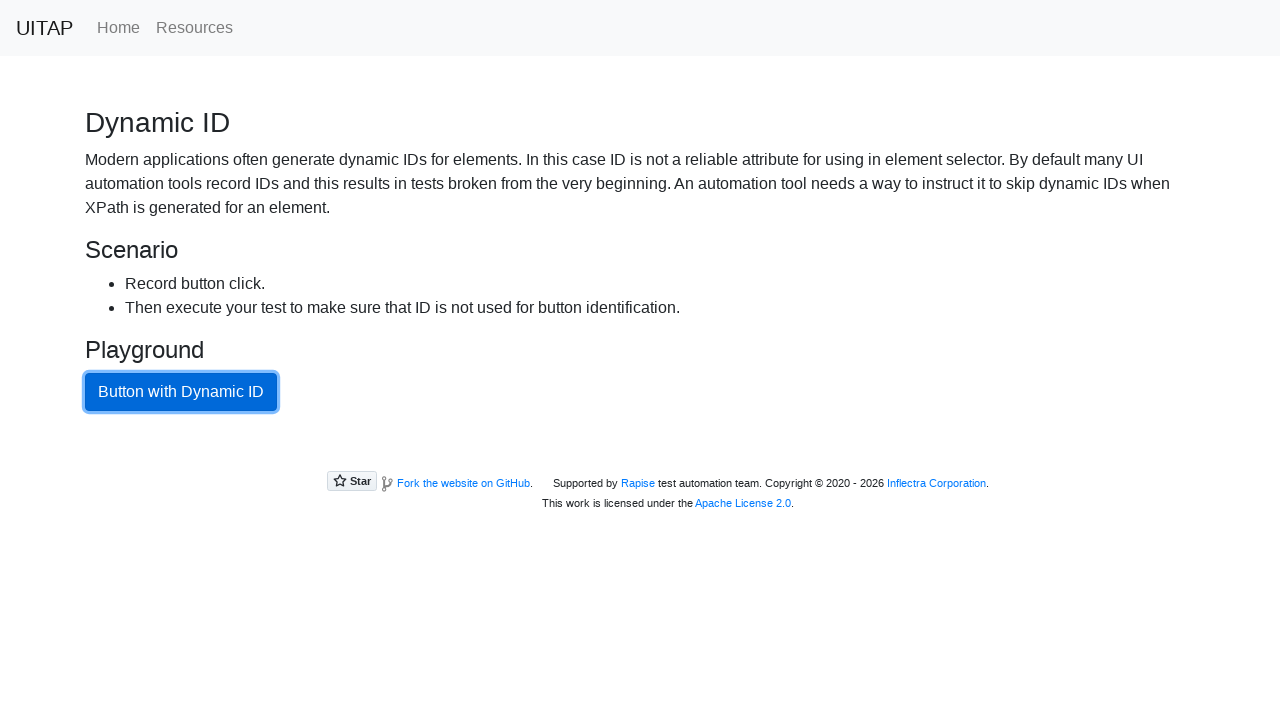

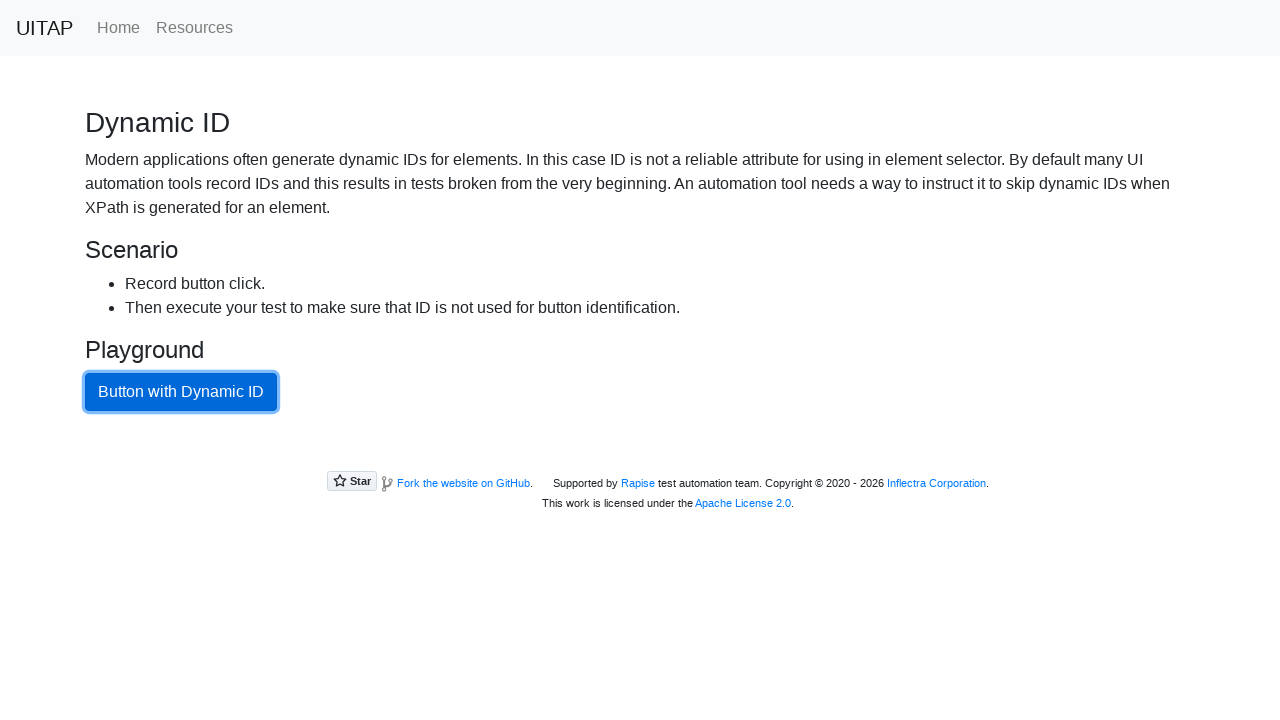